Tests basic website navigation by loading the-internet.herokuapp.com homepage, clicking on a menu link (Context Menu), and then clicking on a hot-spot element on the resulting page.

Starting URL: https://the-internet.herokuapp.com/

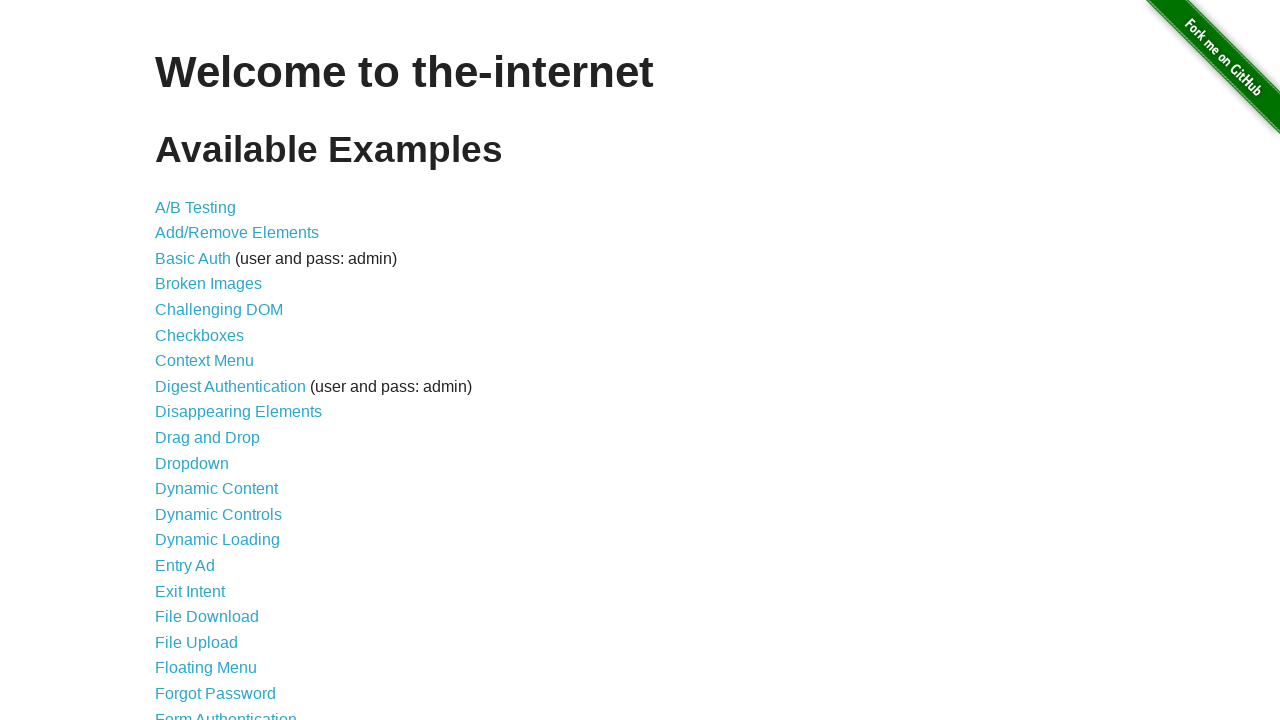

Waited for content to load on the-internet.herokuapp.com homepage
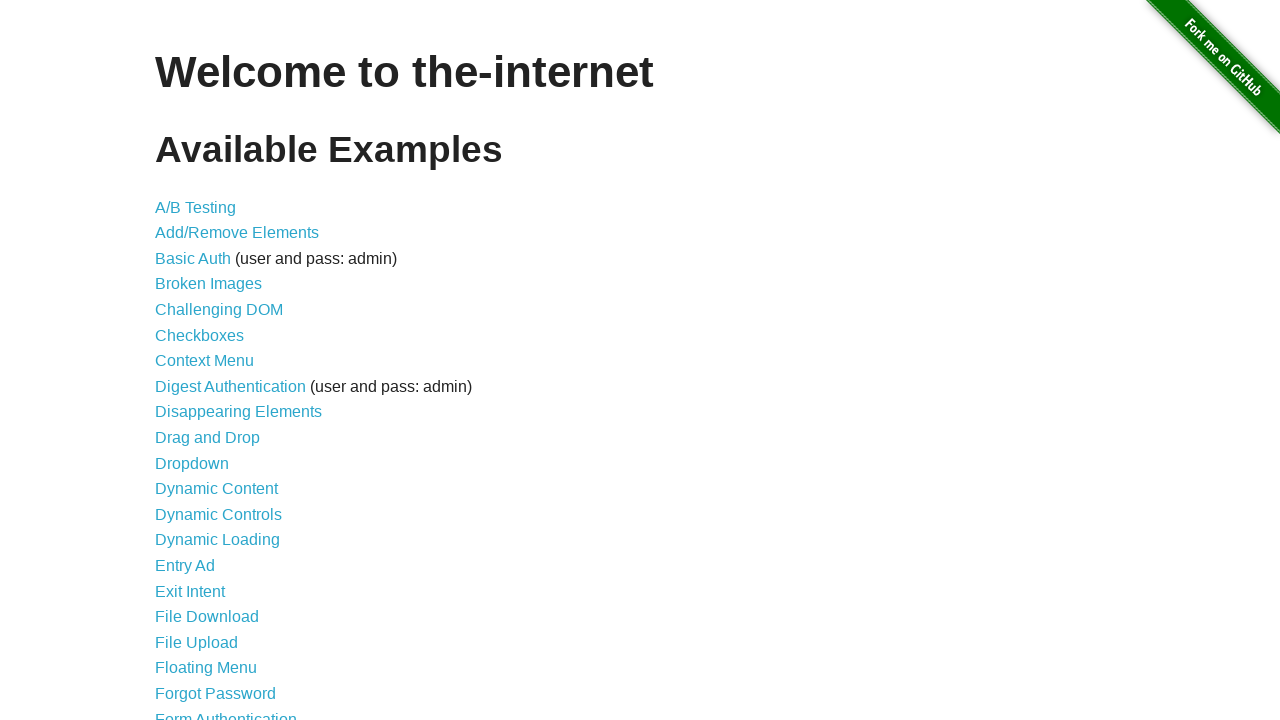

Clicked on Context Menu link at (204, 361) on xpath=//*[@id="content"]/ul/li[7]/a
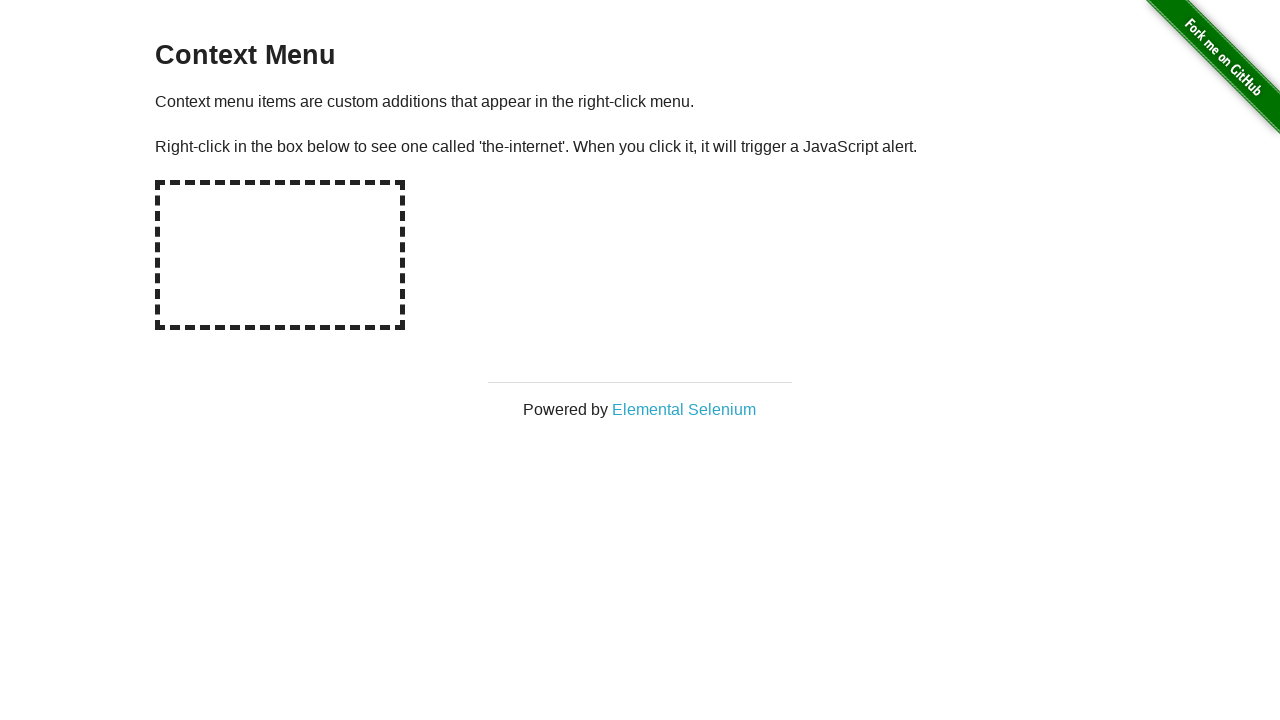

Waited for context menu page to load with hot-spot element
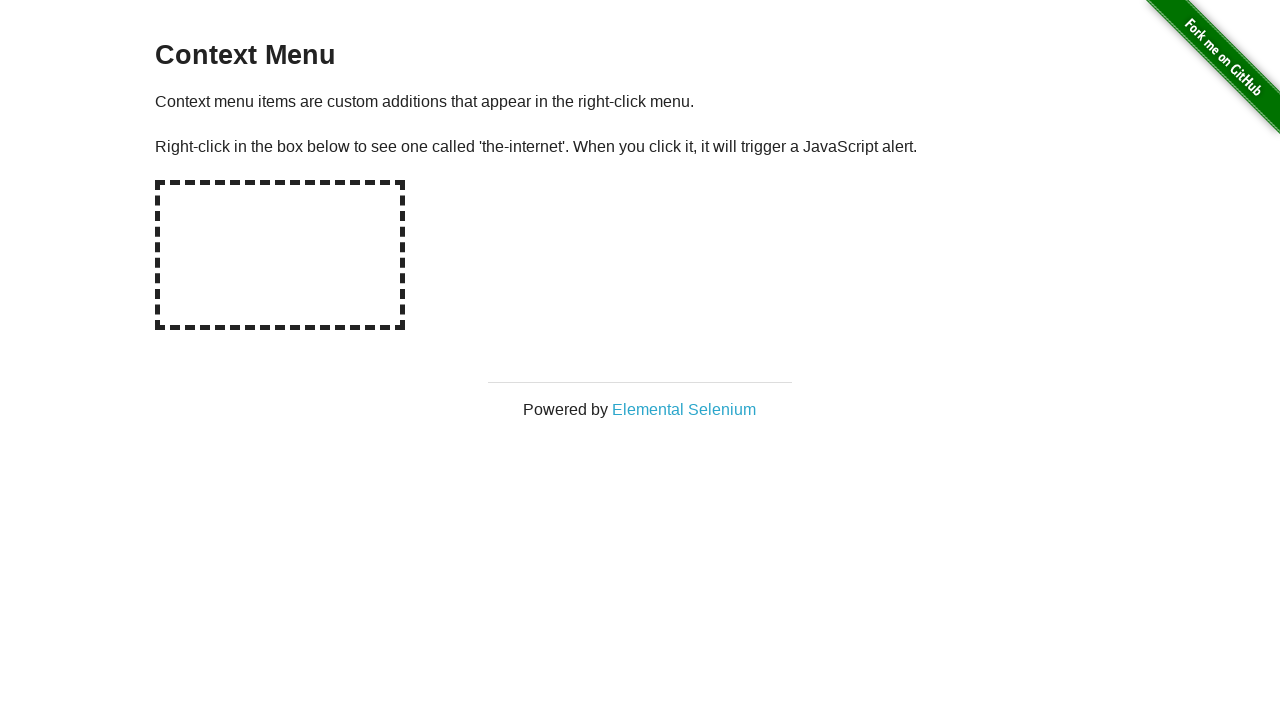

Clicked on hot-spot element at (280, 255) on #hot-spot
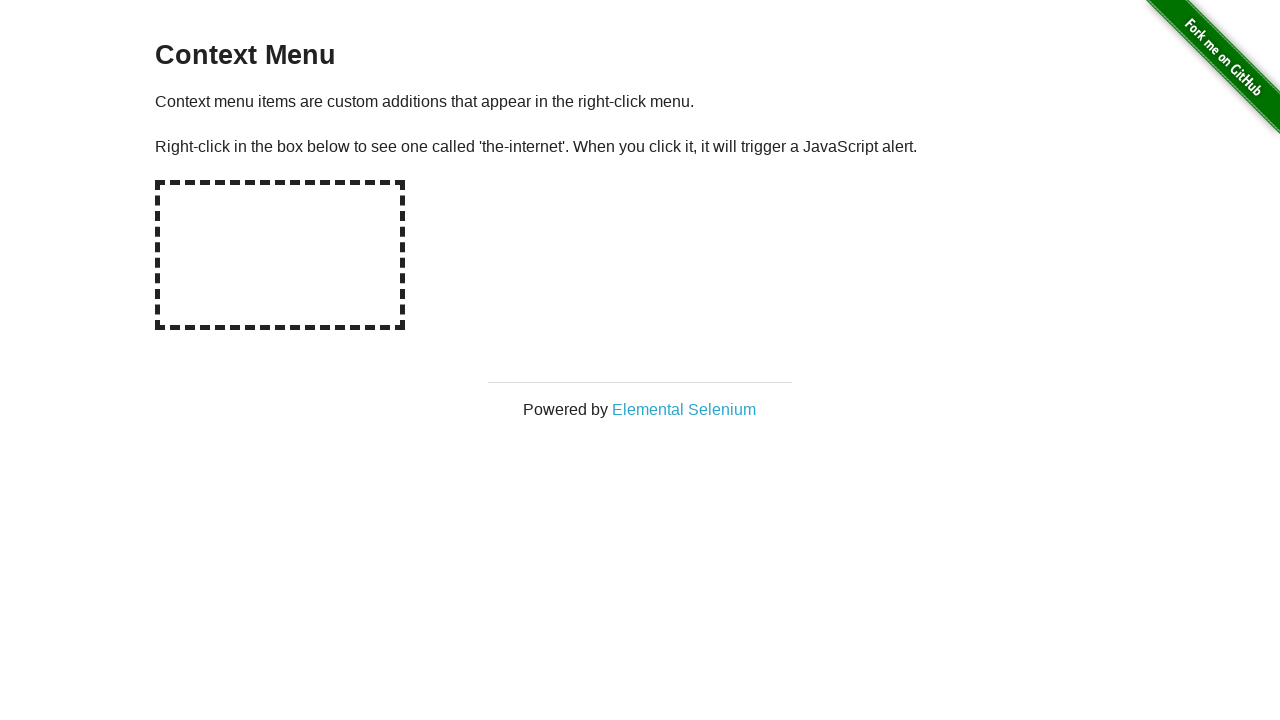

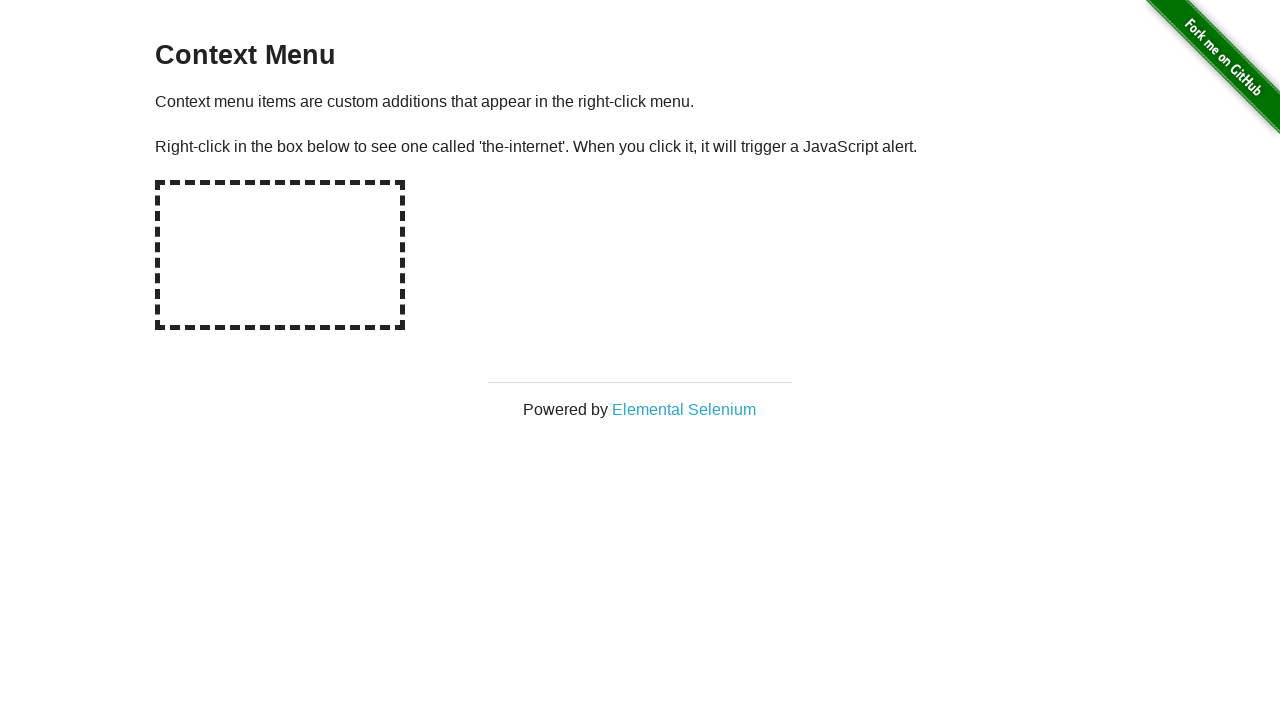